Tests dynamic controls functionality by clicking a checkbox, then using the remove/add button to toggle the checkbox's presence on the page, verifying the status messages appear correctly.

Starting URL: https://the-internet.herokuapp.com/dynamic_controls

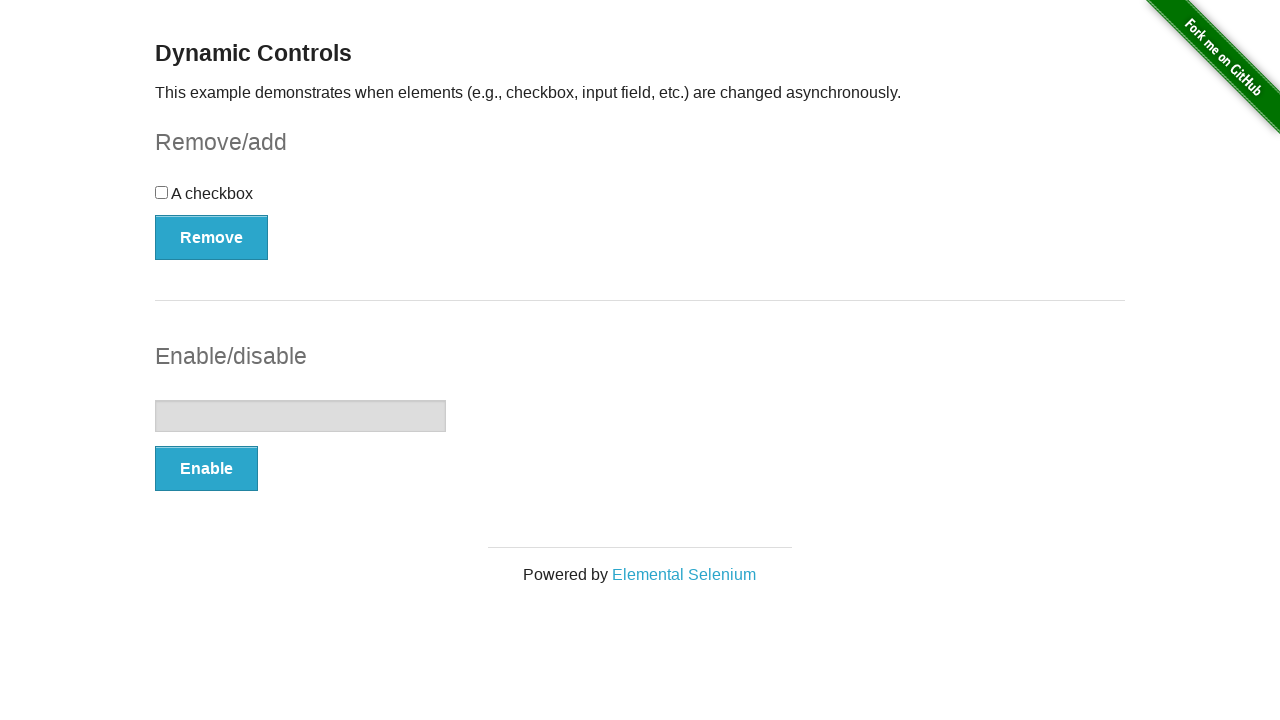

Clicked the checkbox to select it at (162, 192) on (//input[@type='checkbox'])[1]
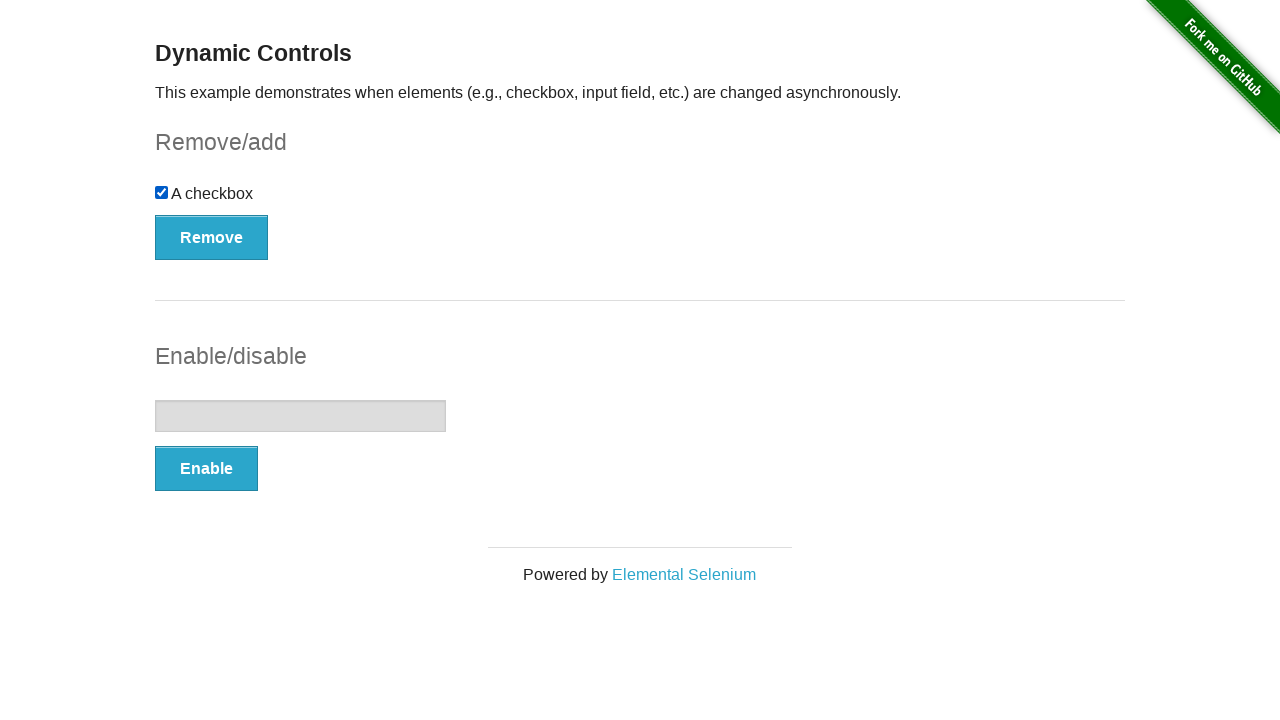

Clicked the Remove button to remove the checkbox at (212, 237) on button[onclick='swapCheckbox()']
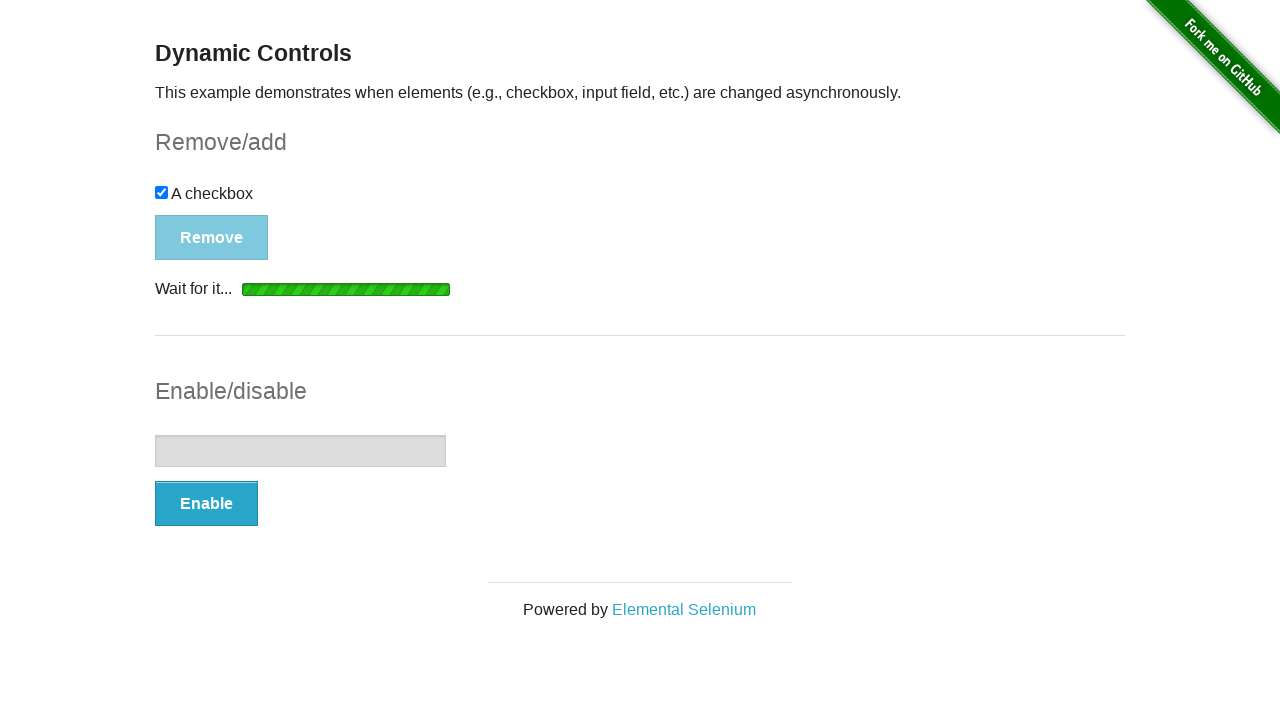

Waited for the status message to appear after removing checkbox
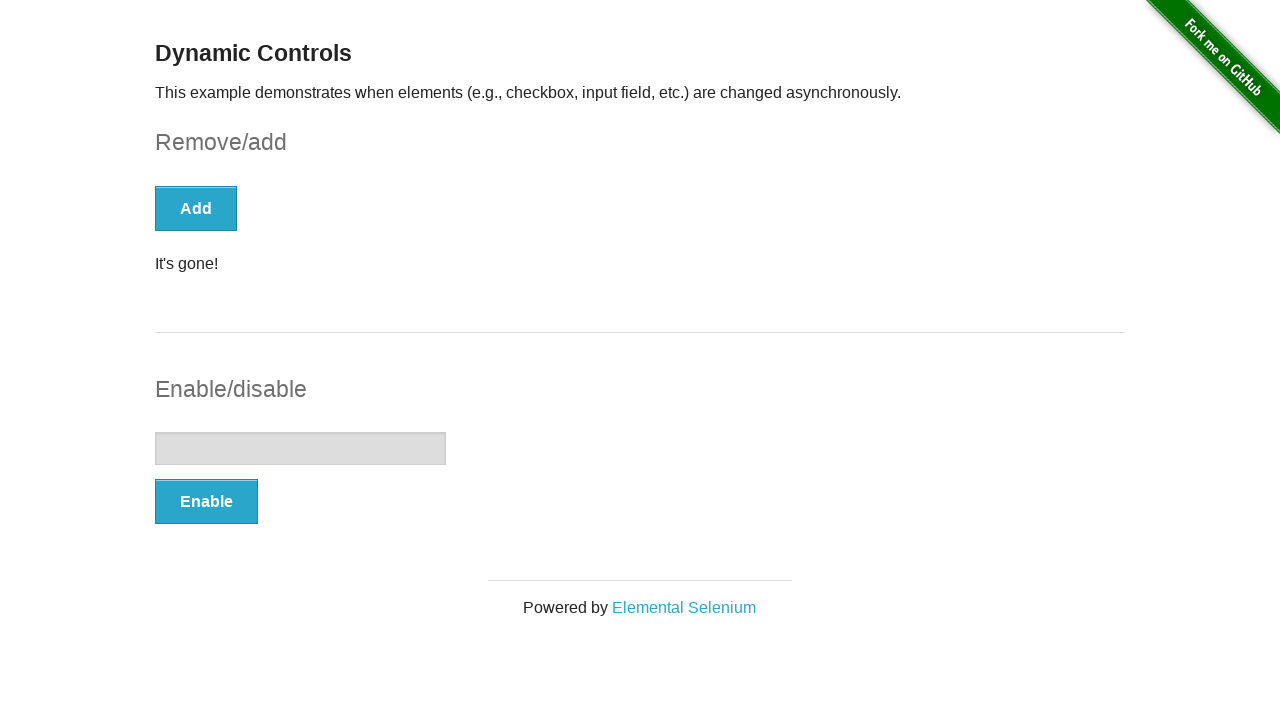

Retrieved the status message text content
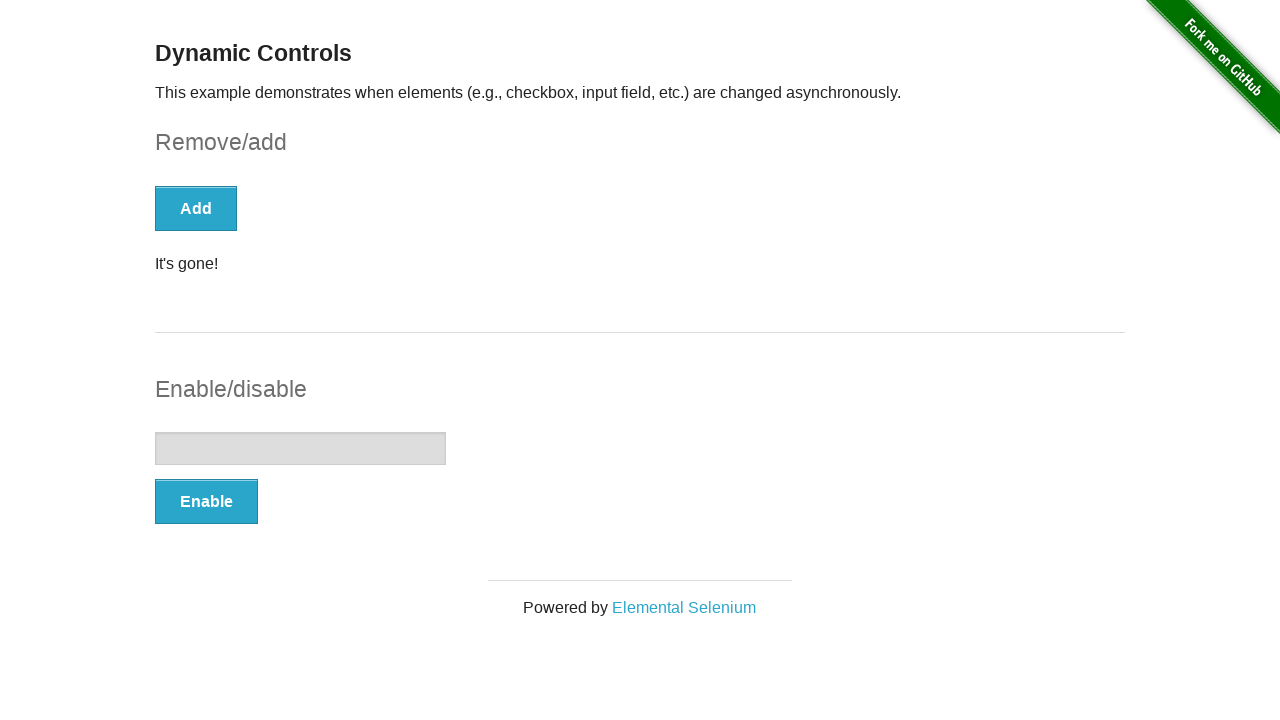

Verified that the message says 'It's gone!'
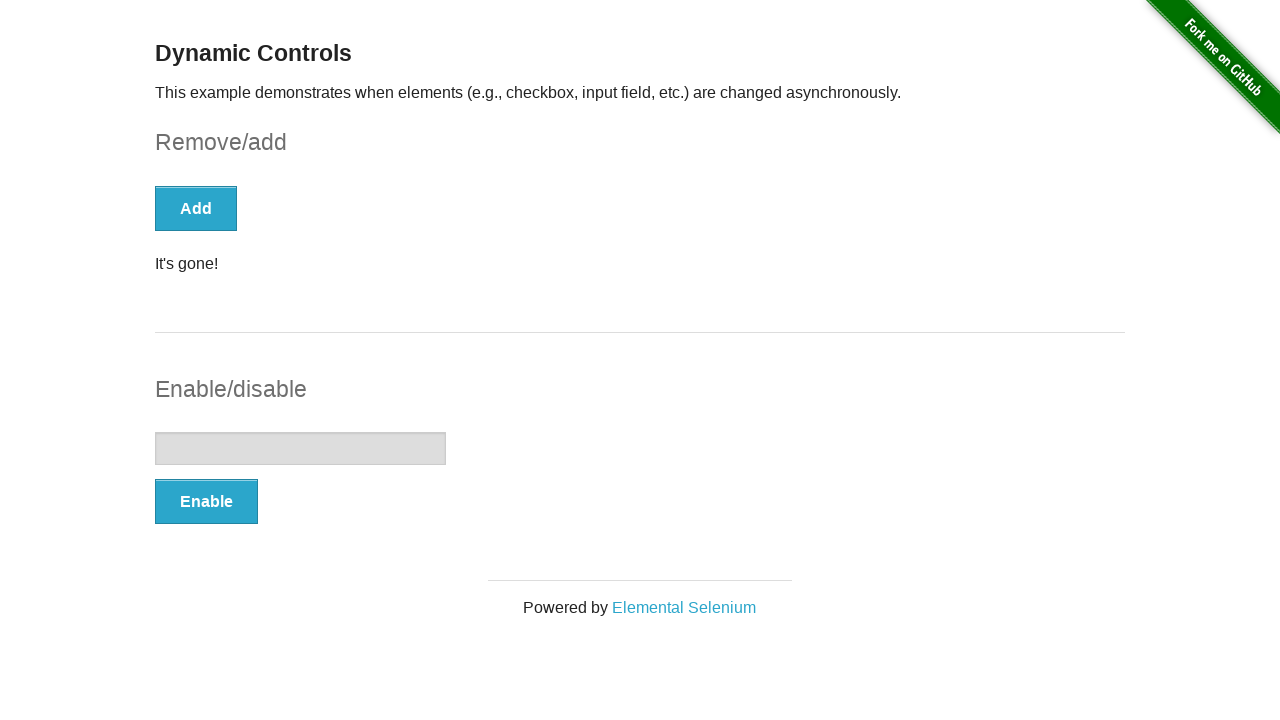

Clicked the Add button to bring the checkbox back at (196, 208) on button[onclick='swapCheckbox()']
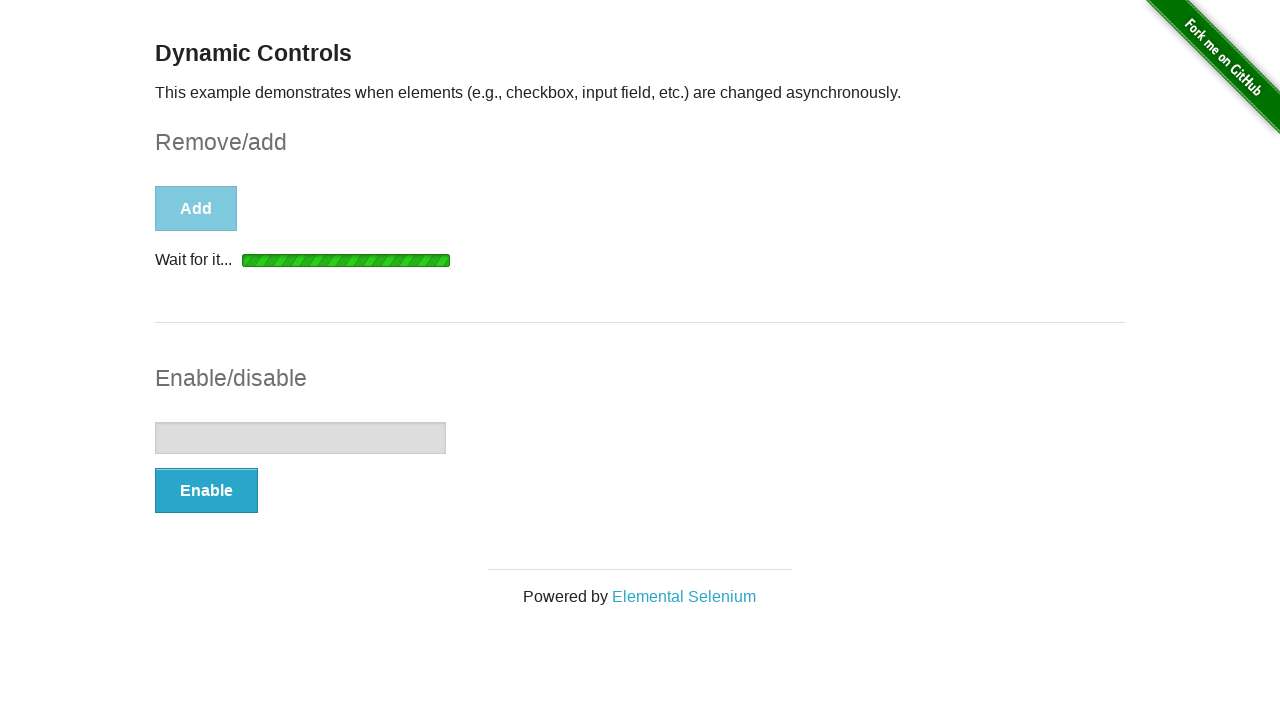

Waited for the status message to appear after adding checkbox back
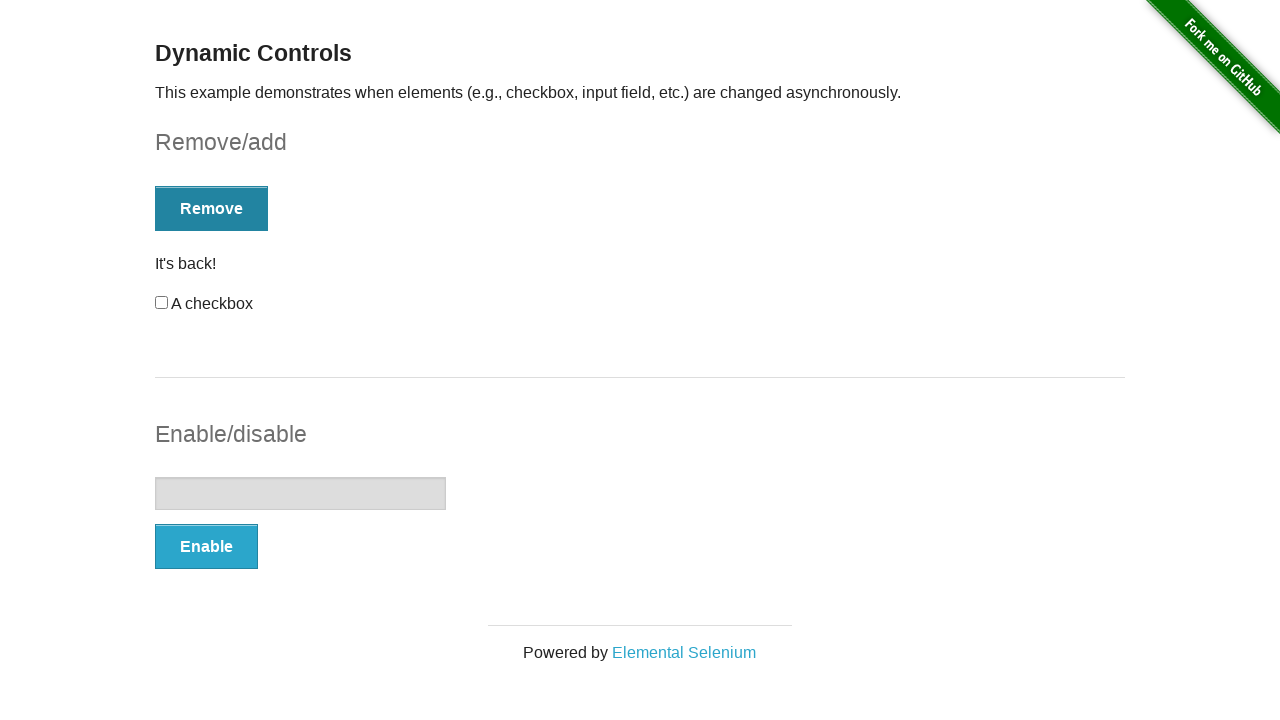

Retrieved the updated status message text content
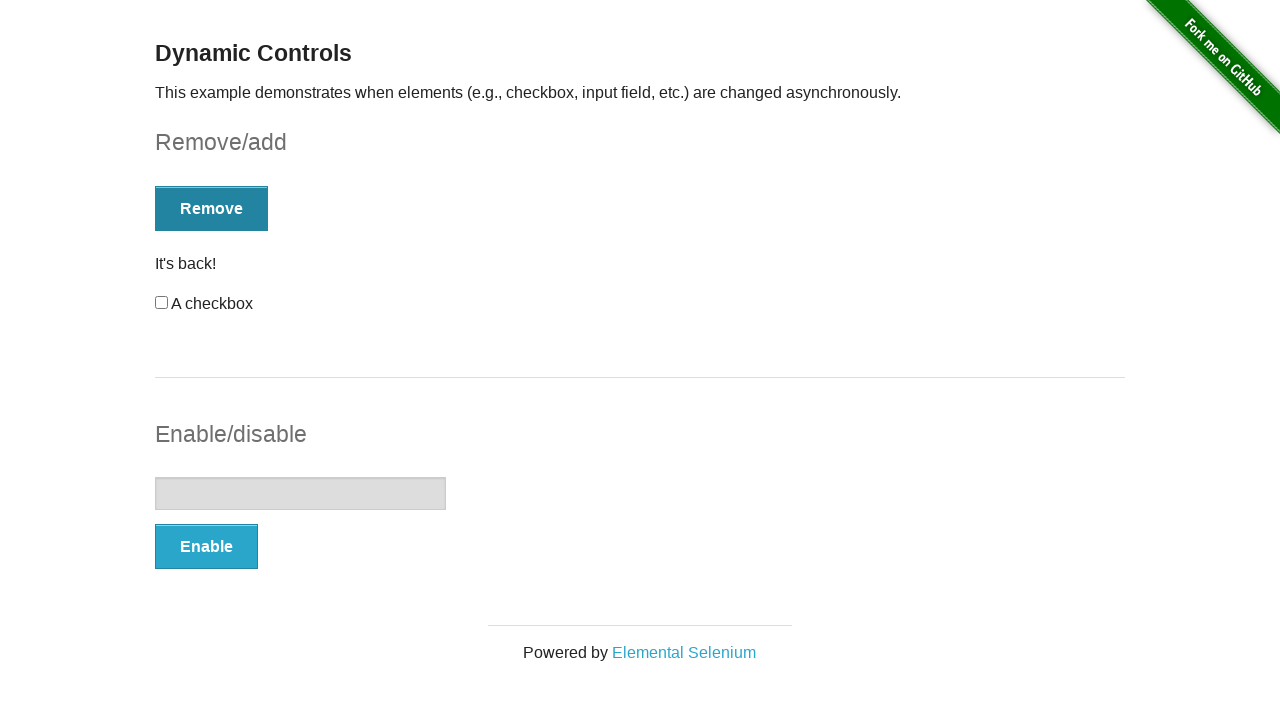

Verified that the message says 'It's back!'
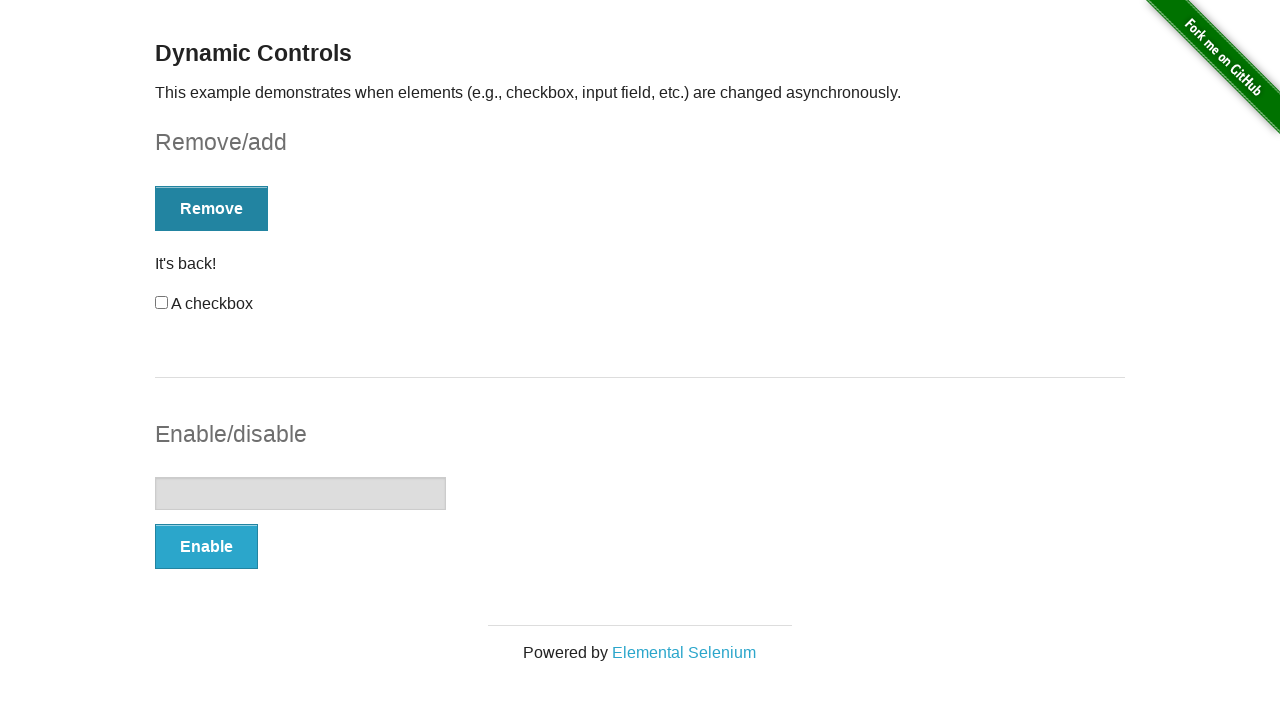

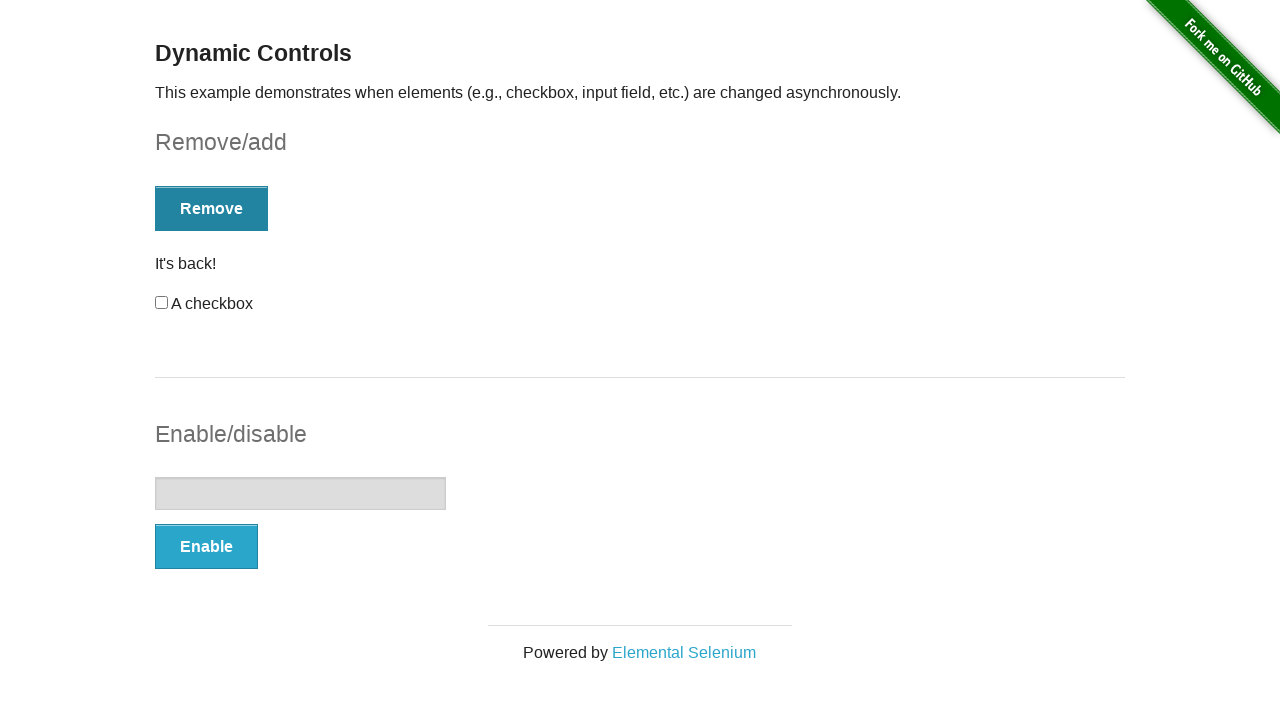